Tests autocomplete functionality by typing "uni" in a search box, selecting "United Kingdom" from the autocomplete suggestions, and verifying the selection appears in the result.

Starting URL: https://testcenter.techproeducation.com/index.php?page=autocomplete

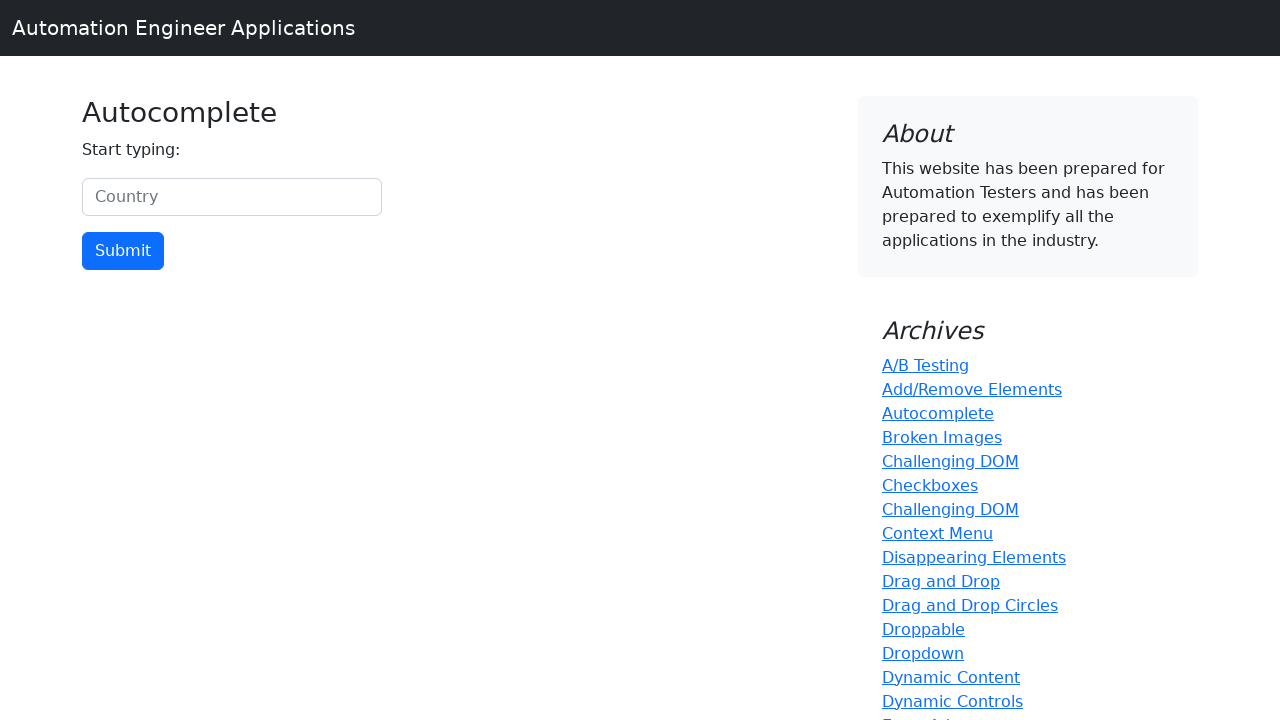

Typed 'uni' in the autocomplete search box on #myCountry
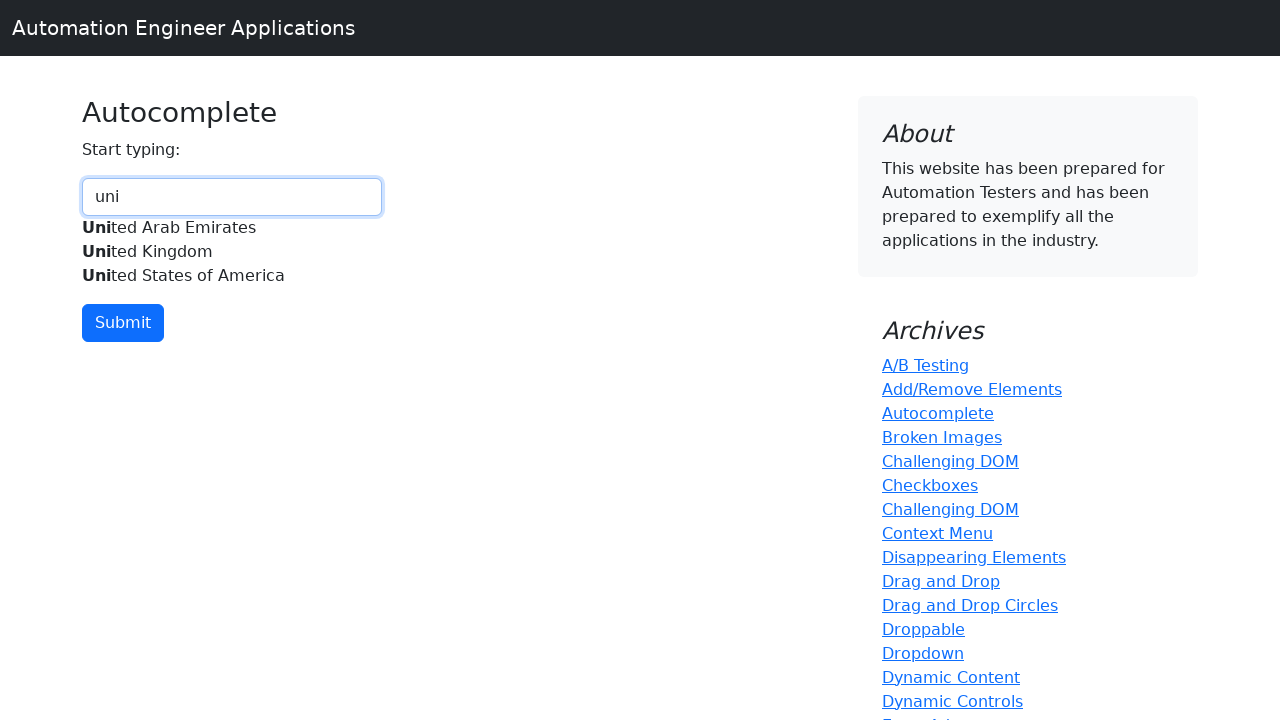

Selected 'United Kingdom' from autocomplete suggestions at (232, 252) on xpath=//div[@id='myCountryautocomplete-list']//div[.='United Kingdom']
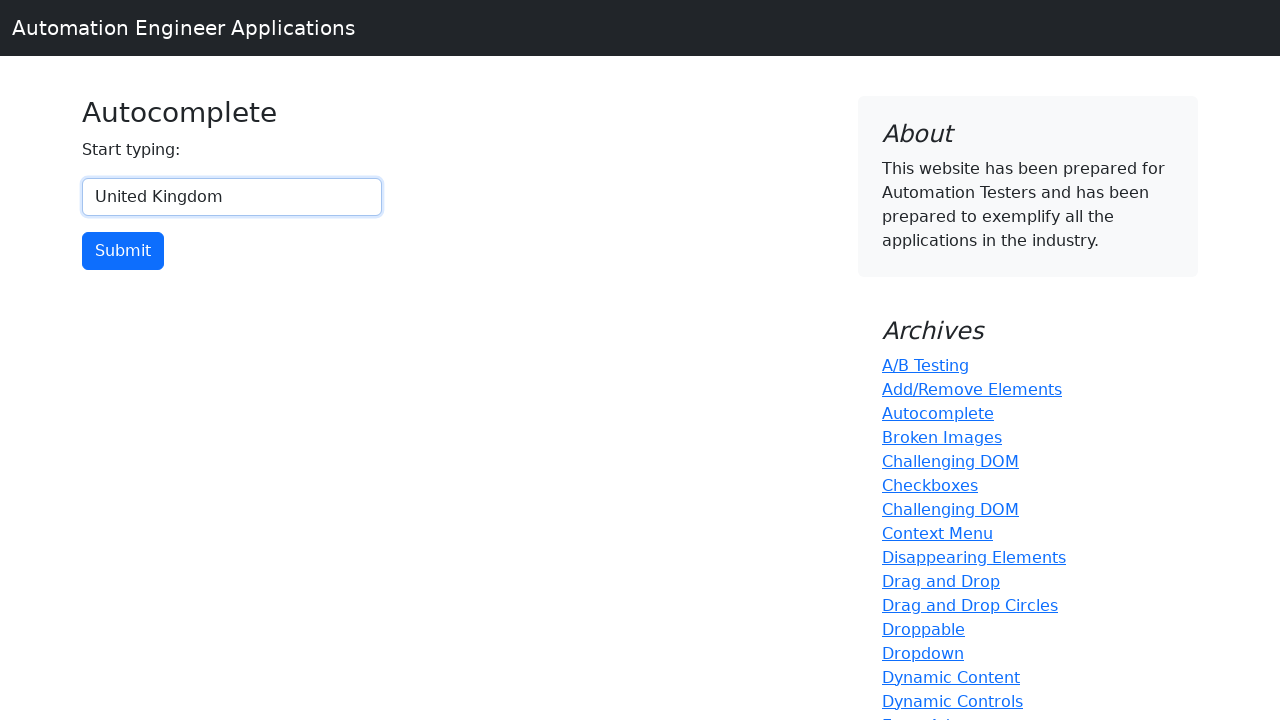

Clicked the submit button at (123, 251) on input[type='button']
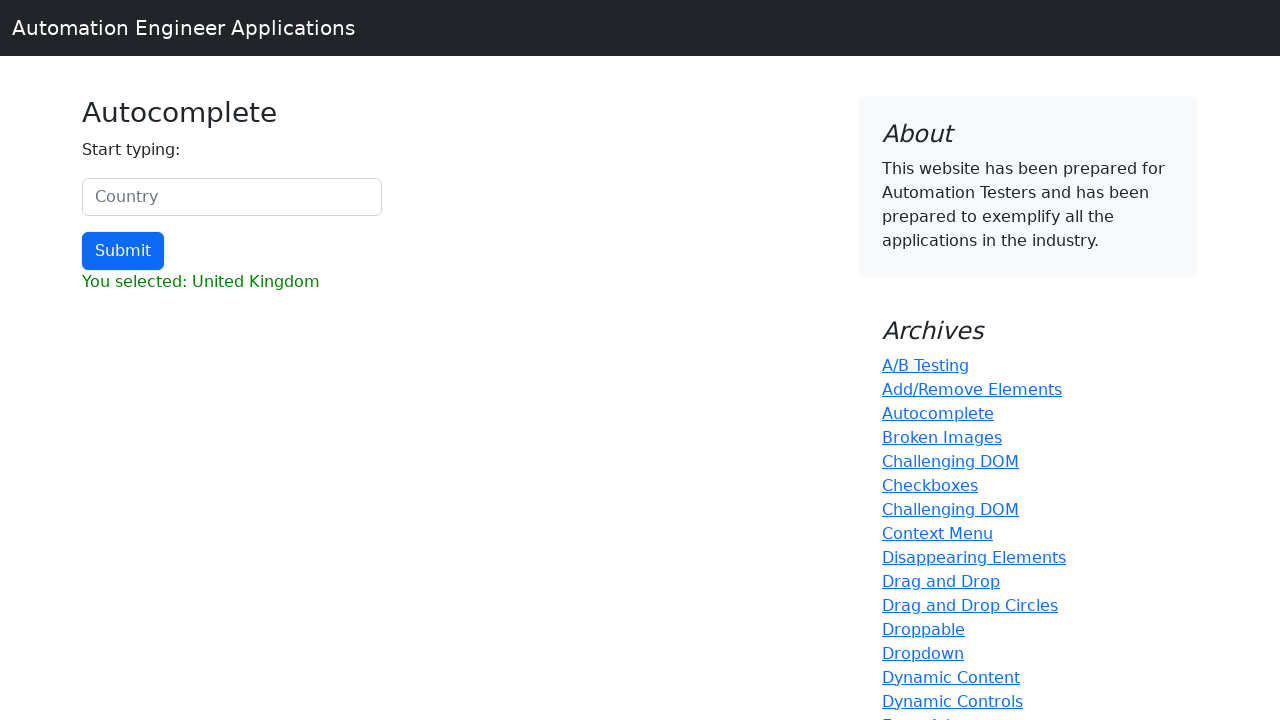

Retrieved result text to verify selection
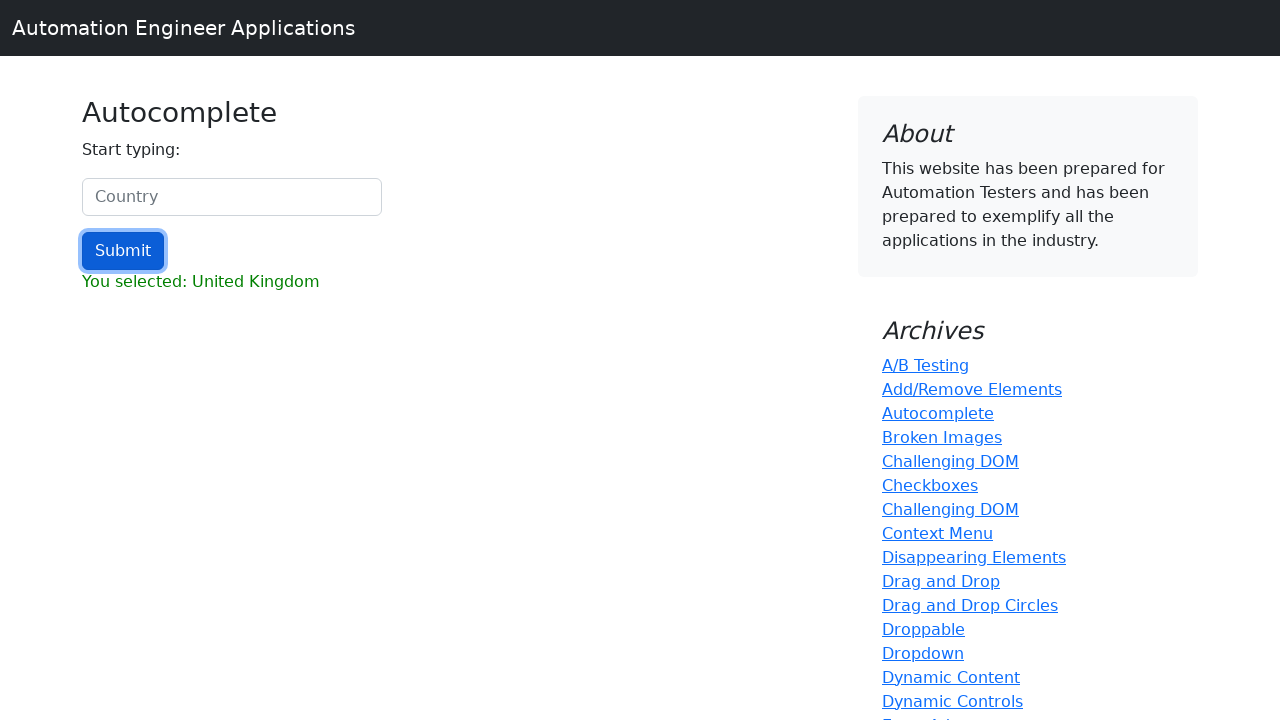

Verified that 'United Kingdom' appears in the result
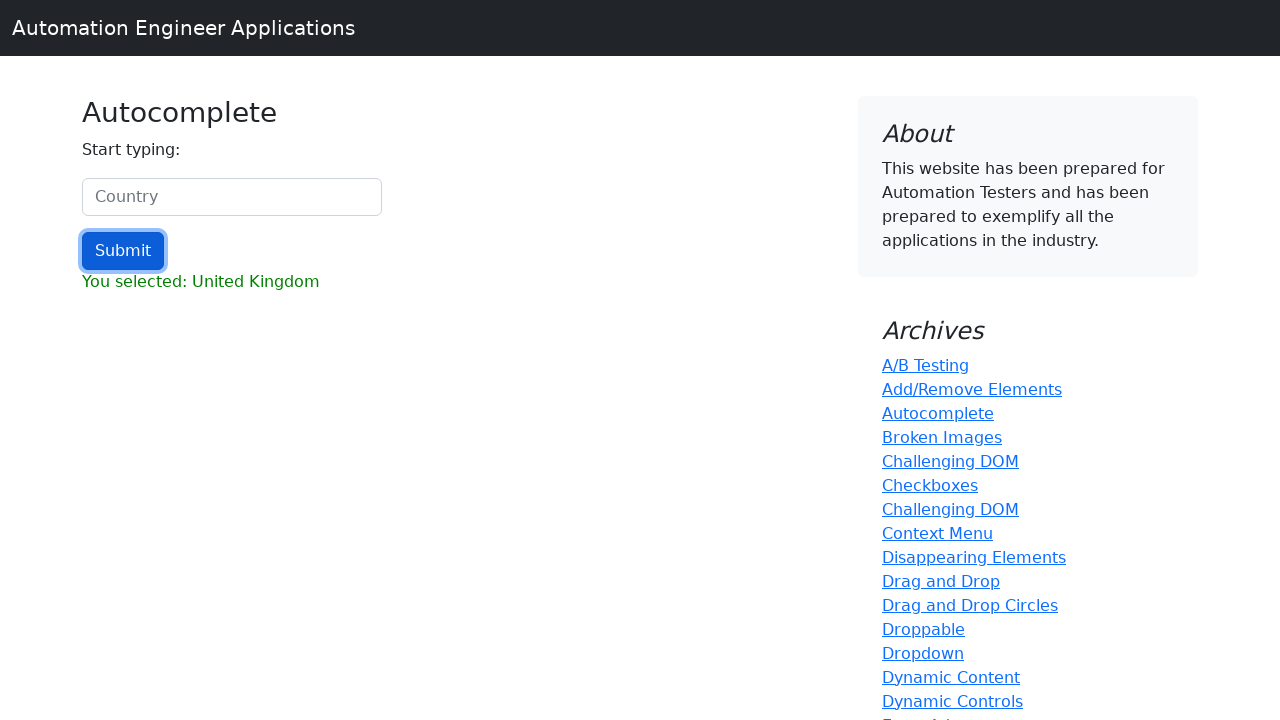

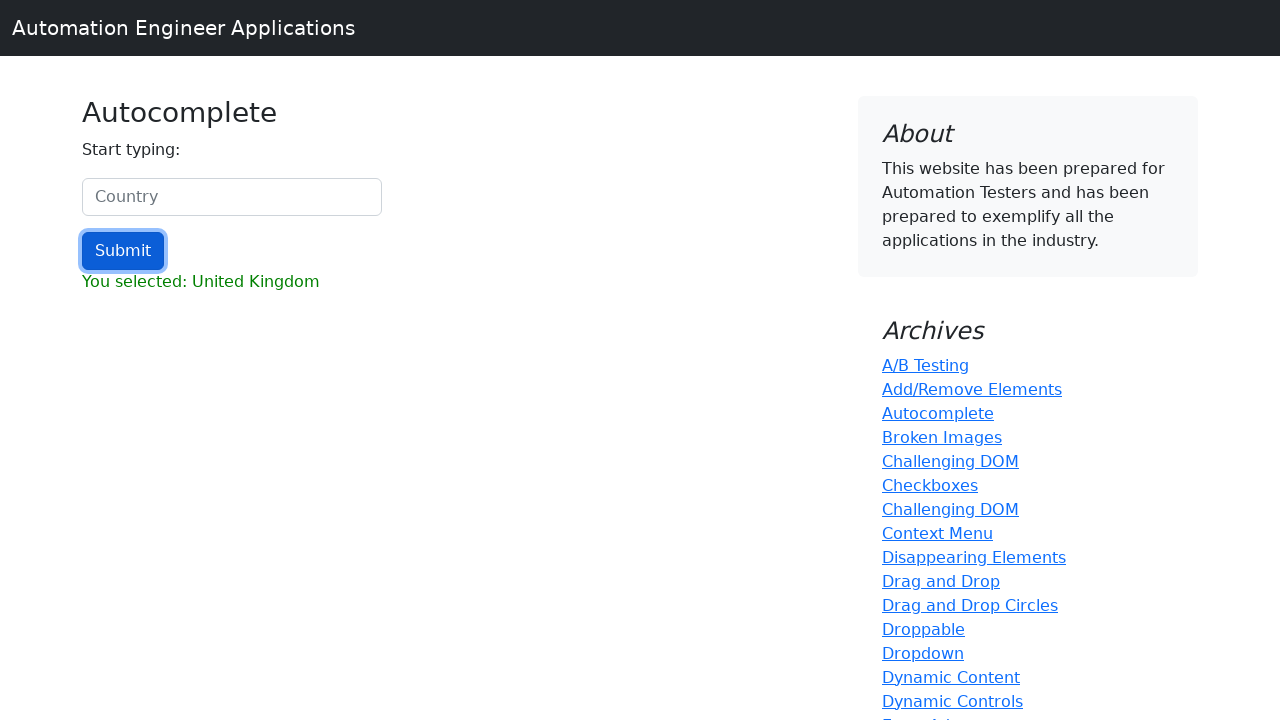